Tests scrolling to and clicking the "Go To Career Page" button on the WiseQuarter homepage using JavaScript-based scrolling and clicking

Starting URL: https://www.wisequarter.com

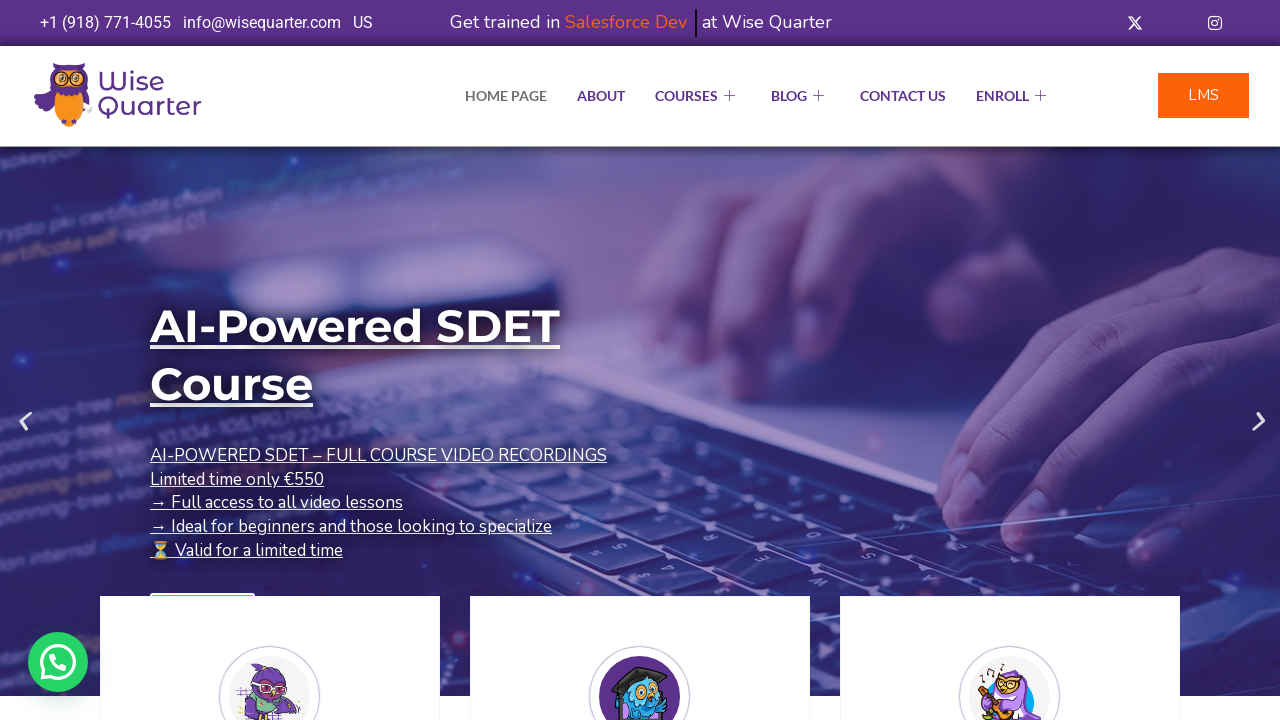

Waited for page to load (domcontentloaded)
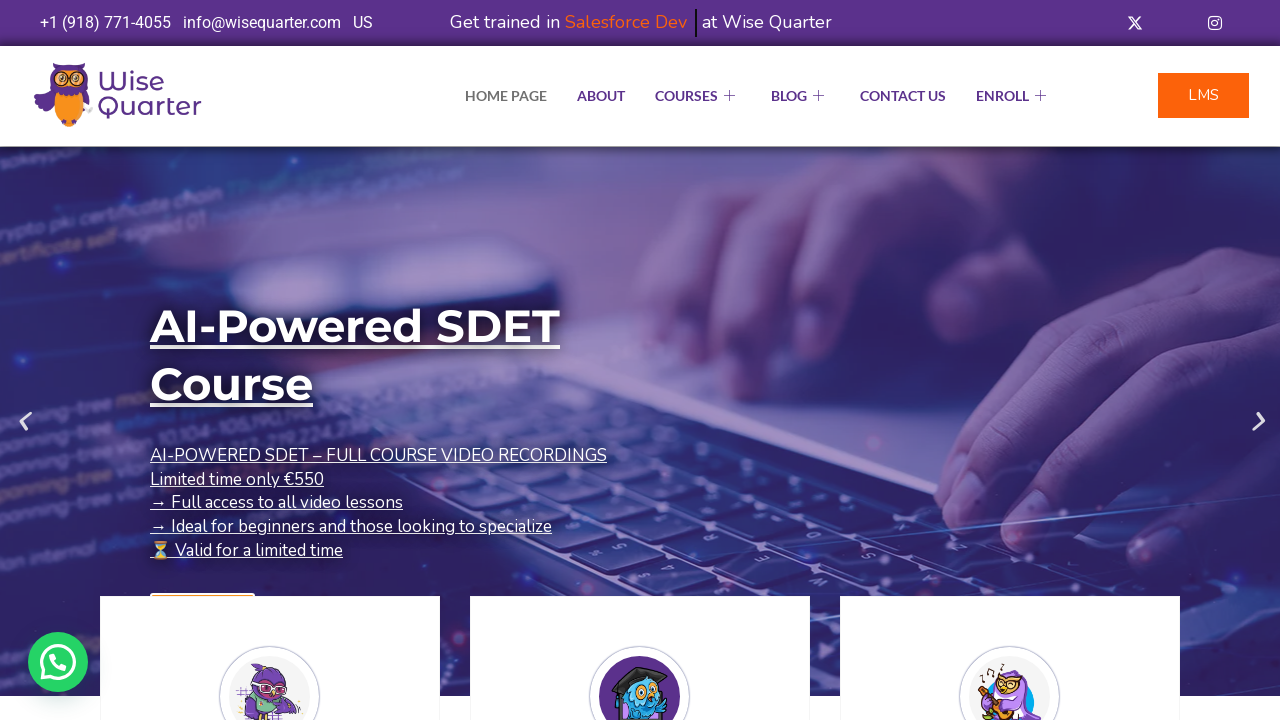

Located the 'Go To Career Page' button (10th occurrence)
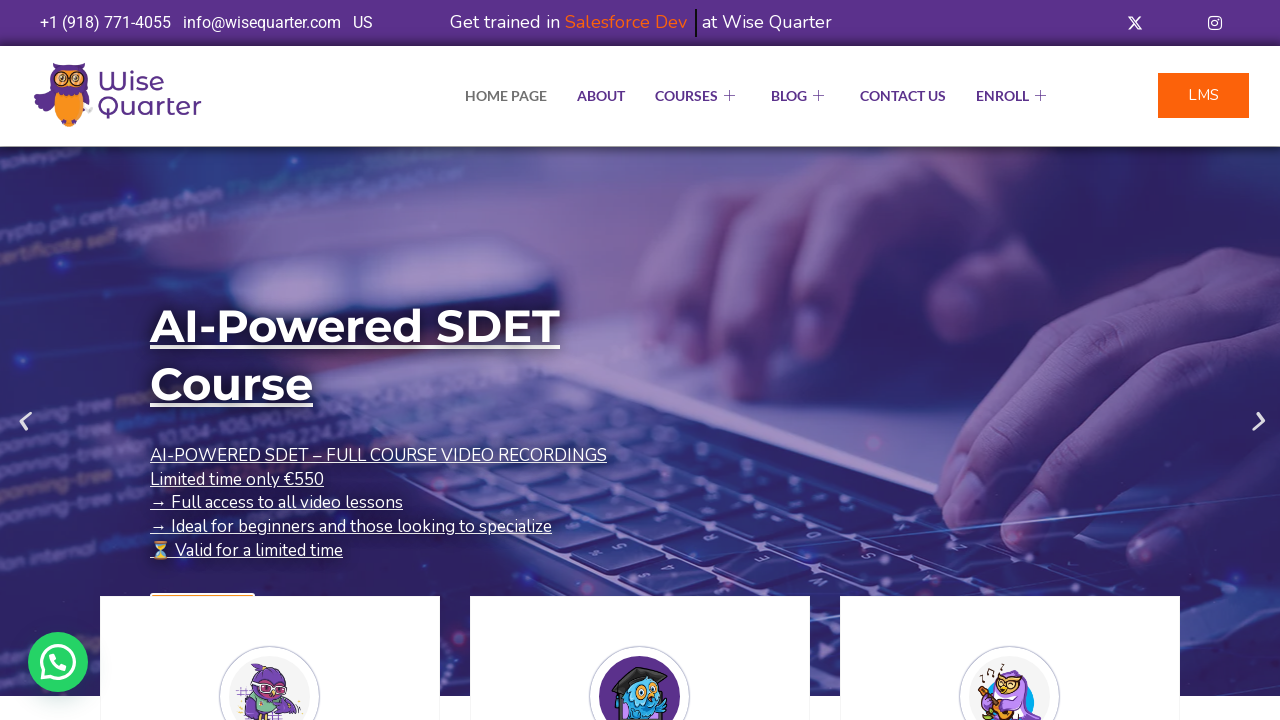

Scrolled the career page button into view
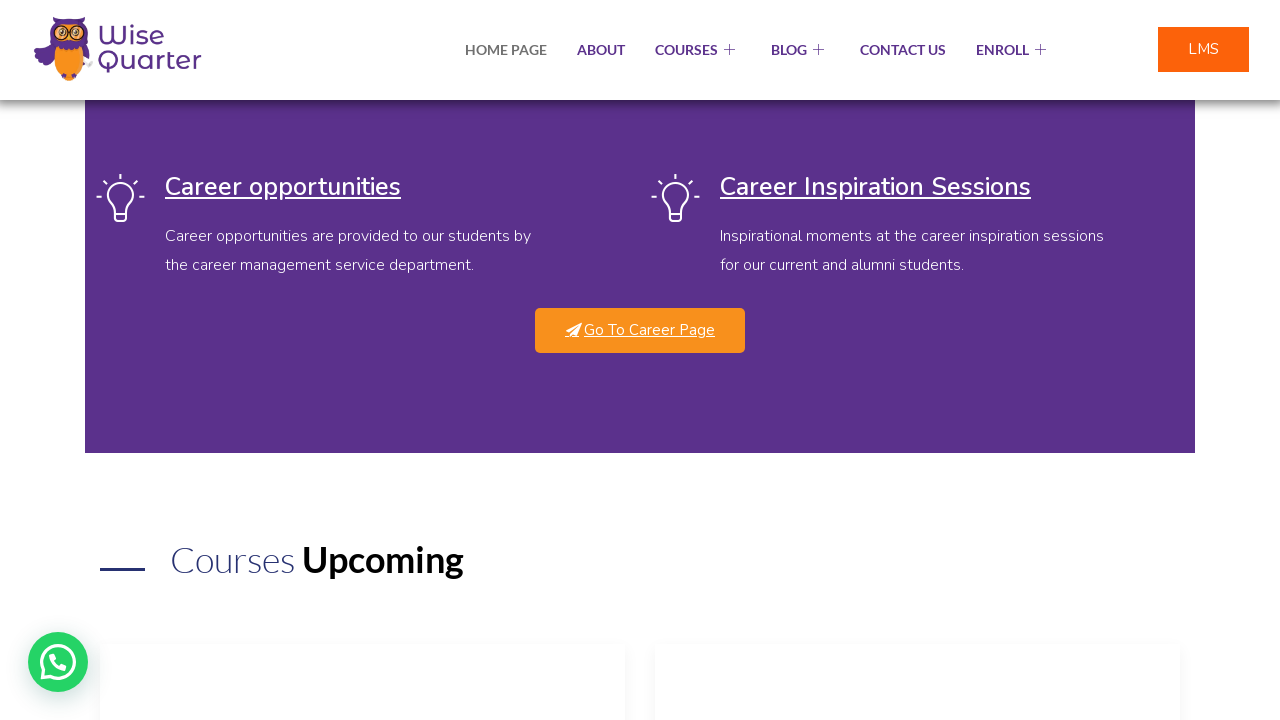

Waited 2 seconds for scroll animation to complete
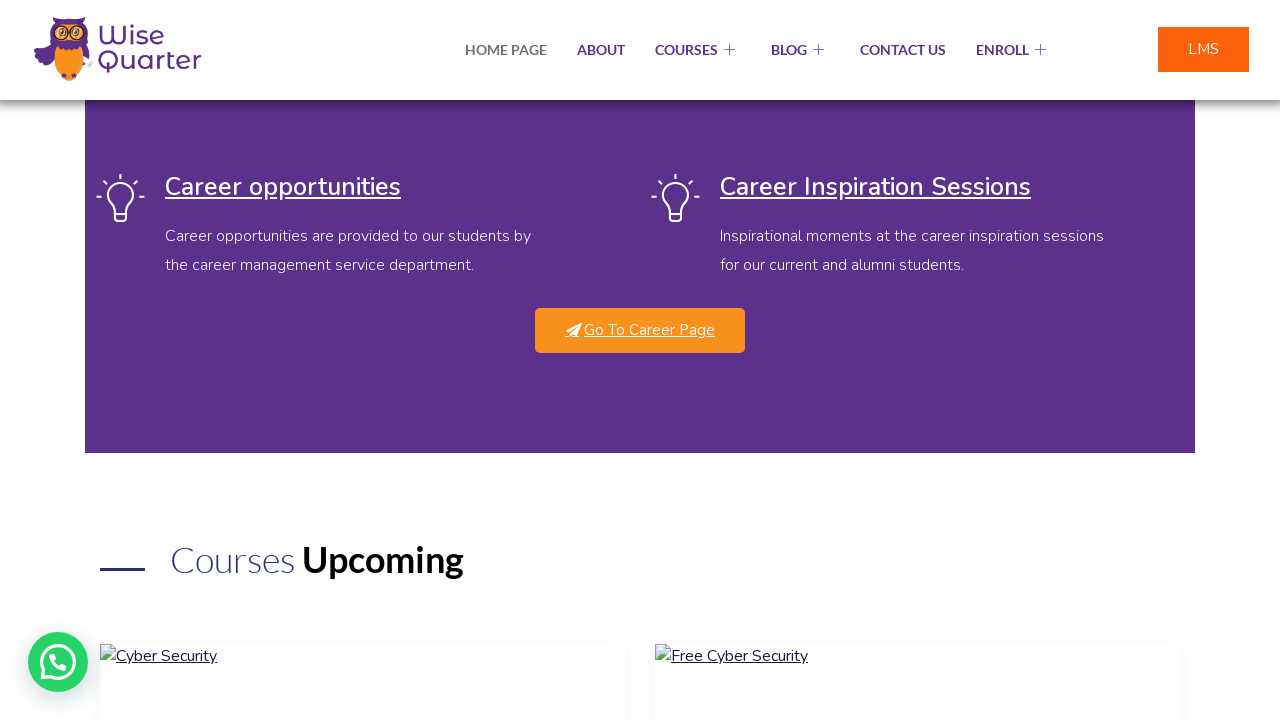

Clicked the 'Go To Career Page' button at (640, 330) on a[href='https://wisequarter.com/career/'] >> nth=9
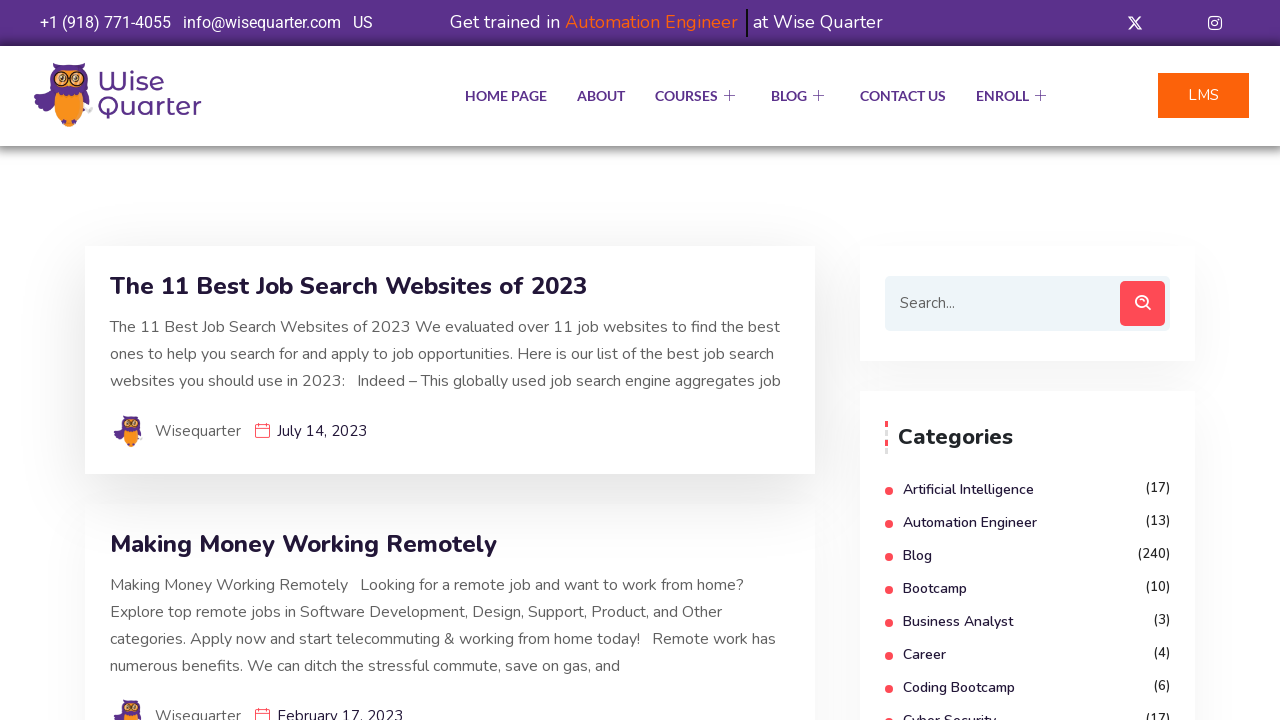

Waited for career page to load (domcontentloaded)
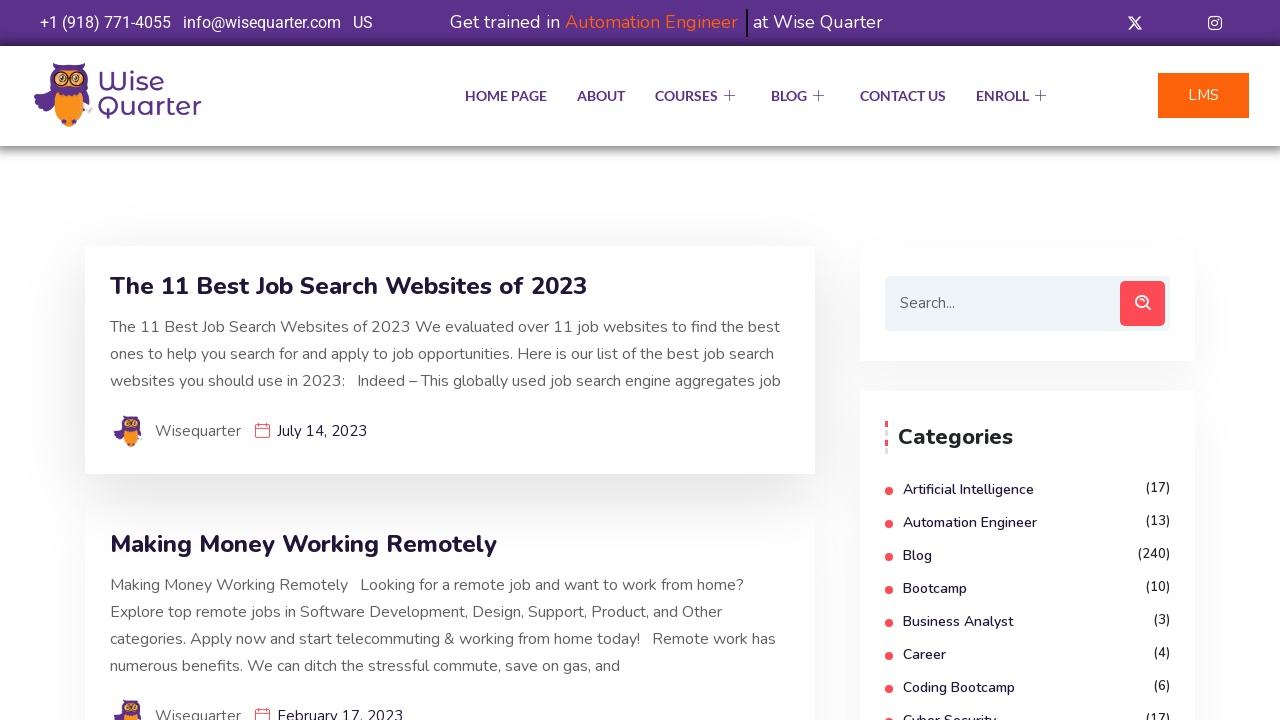

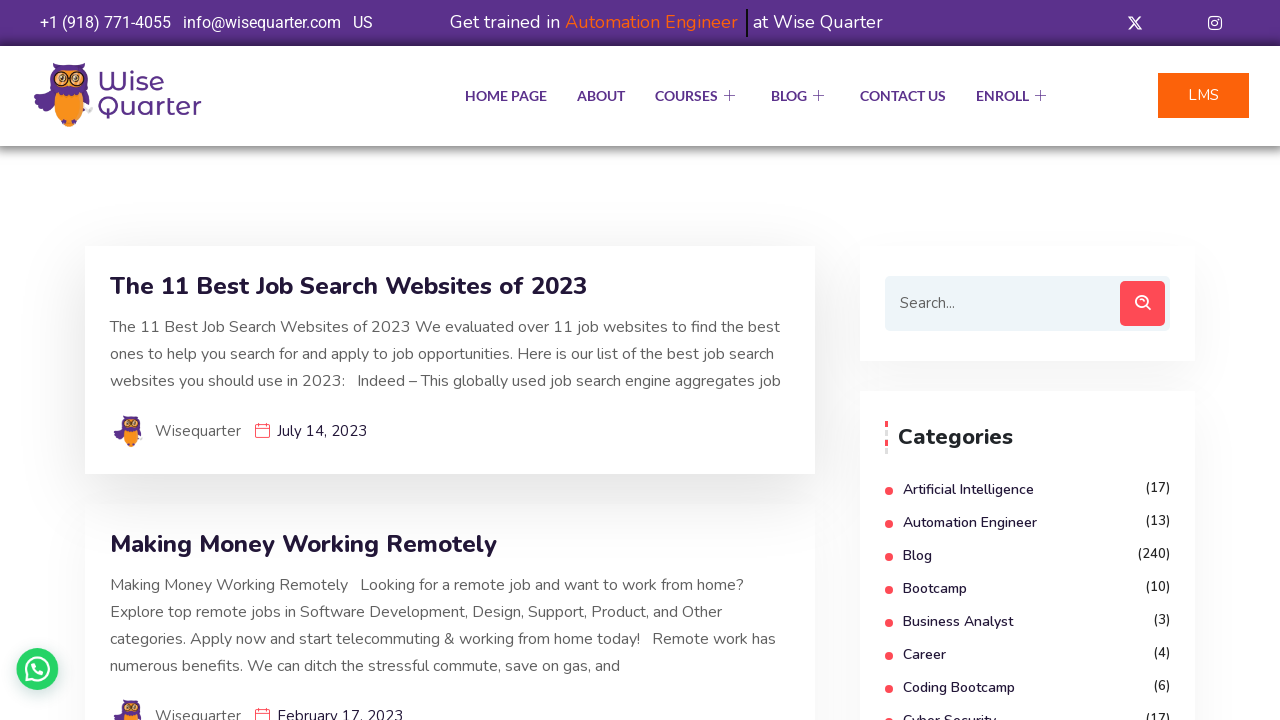